Tests handling of a confirmation dialog by scrolling down, triggering the dialog, and dismissing it

Starting URL: https://demoqa.com/alerts

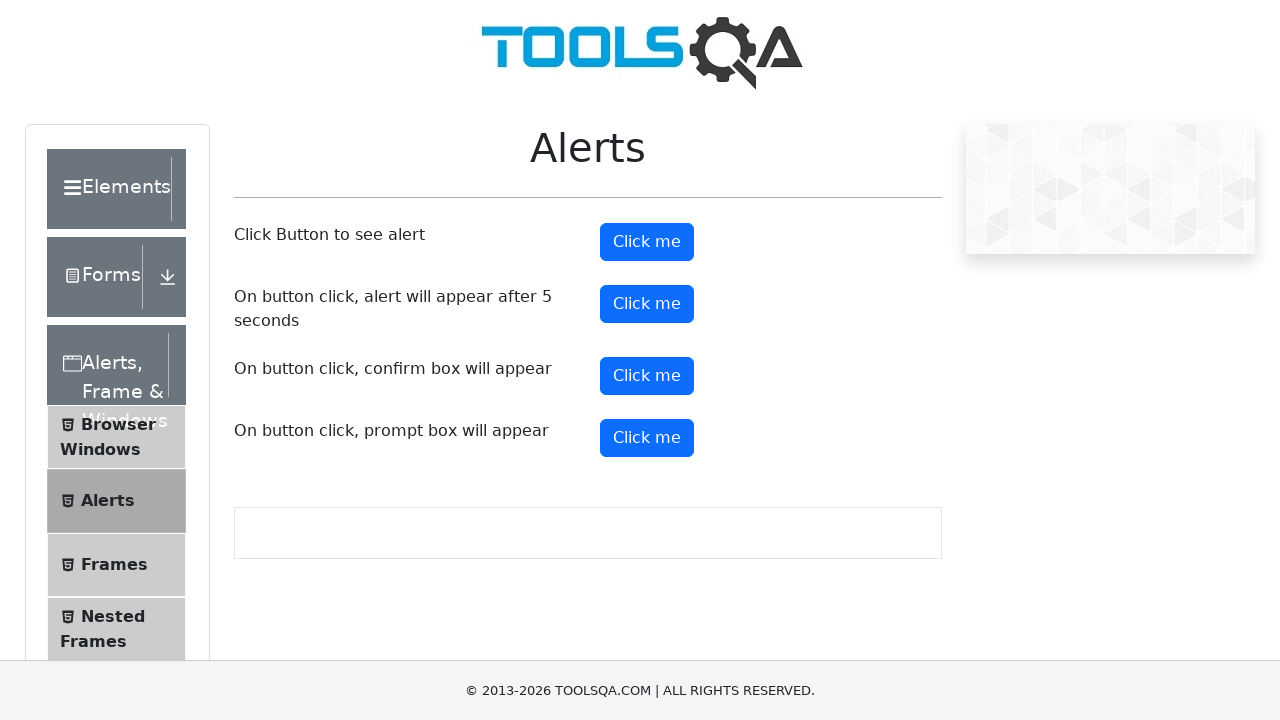

Scrolled down 500px to make confirmation button visible
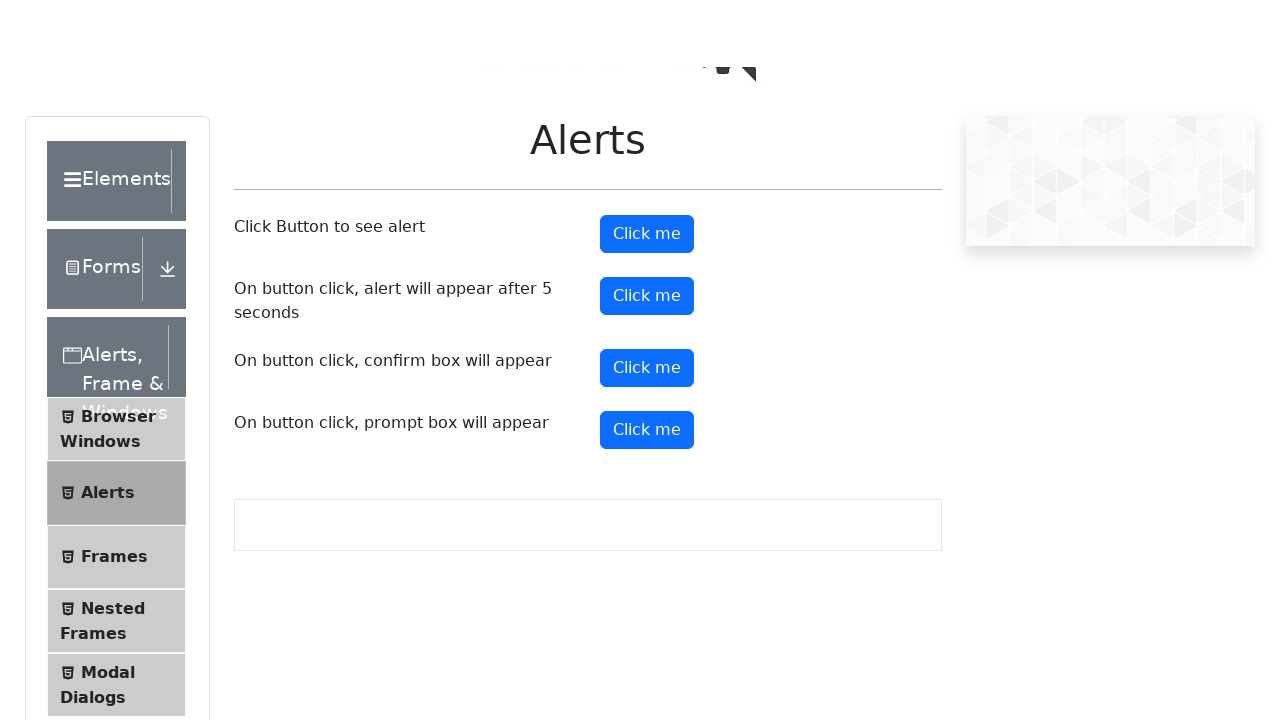

Clicked confirmation button to trigger dialog at (647, 19) on #confirmButton
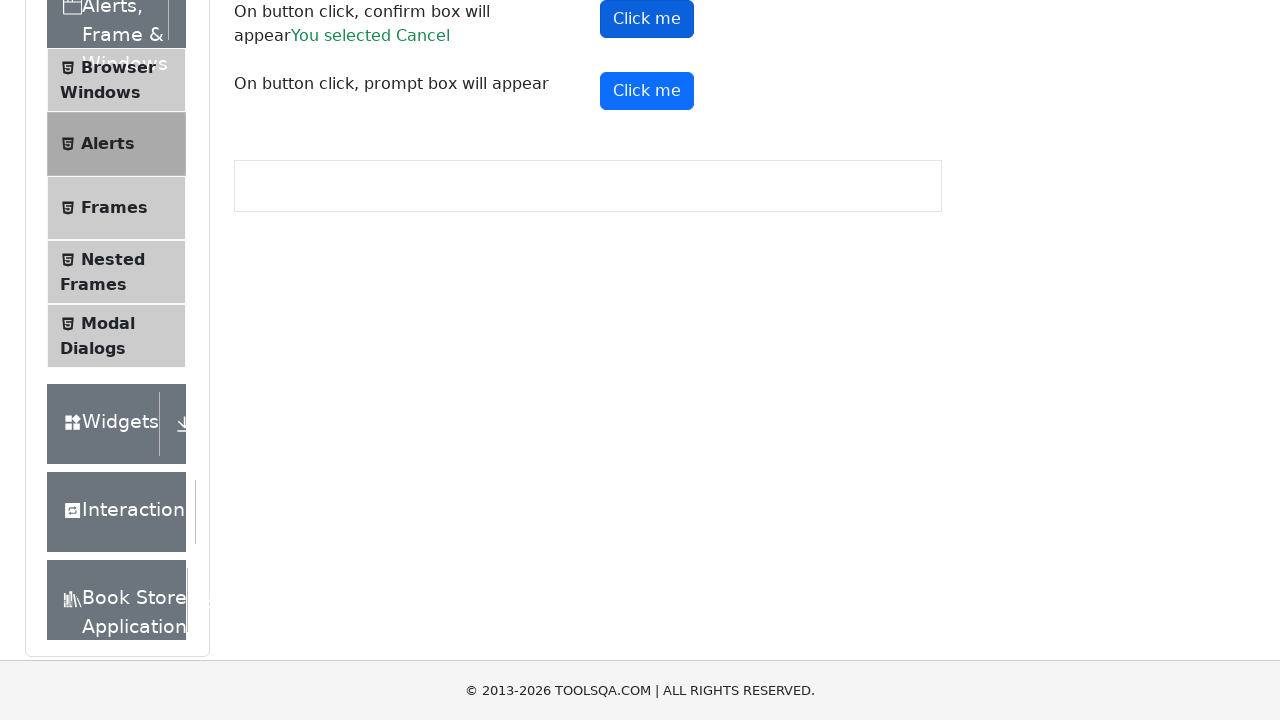

Dismissed the confirmation dialog
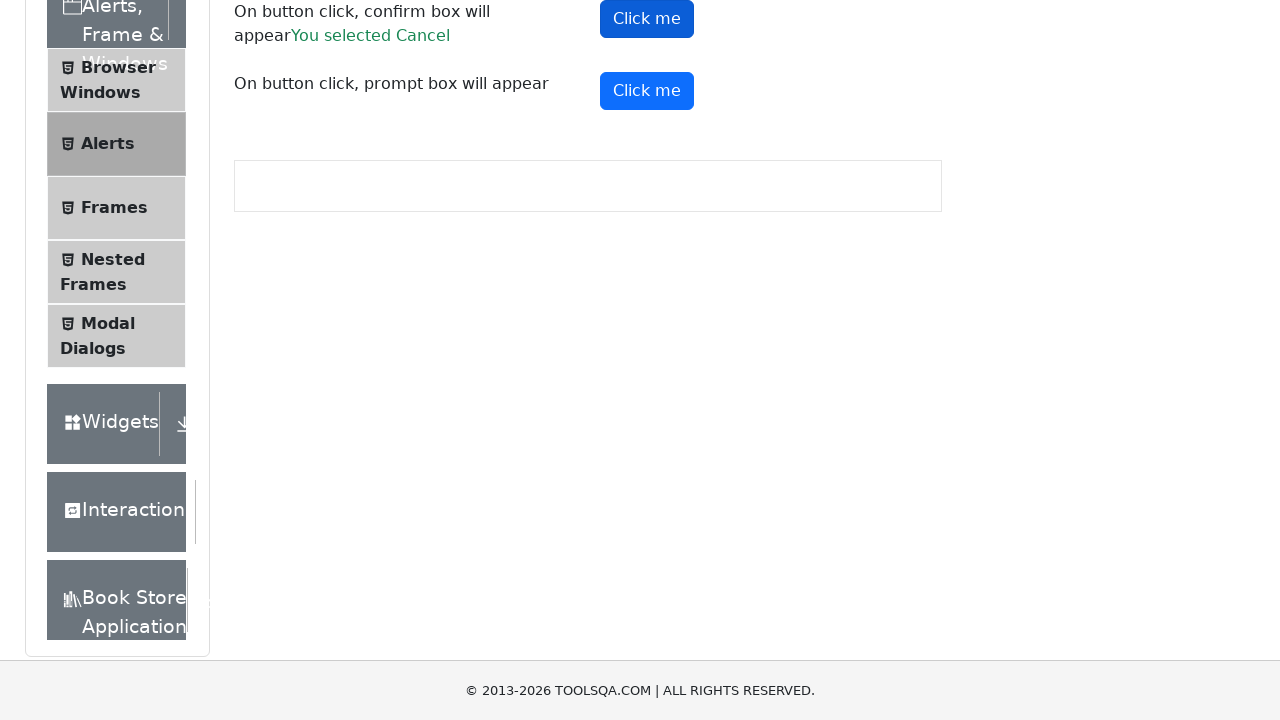

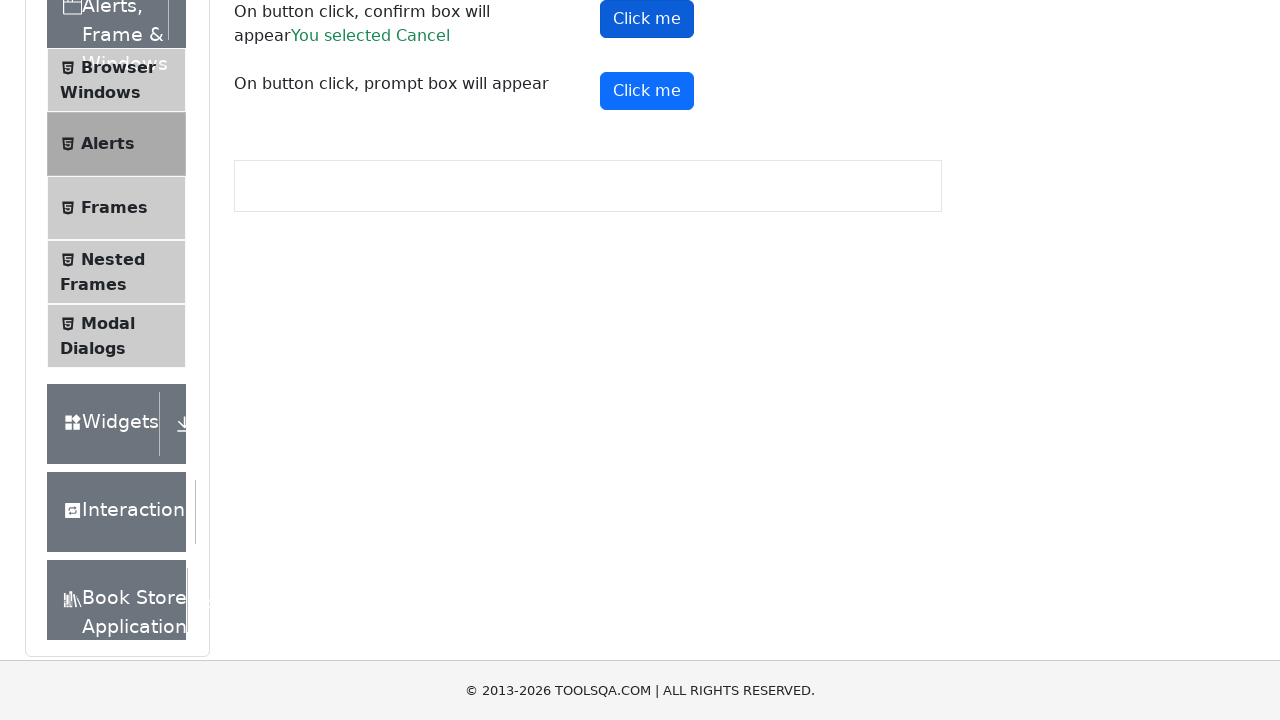